Navigates to Selenium downloads page and clicks on a download link to initiate a file download

Starting URL: https://www.selenium.dev/downloads/

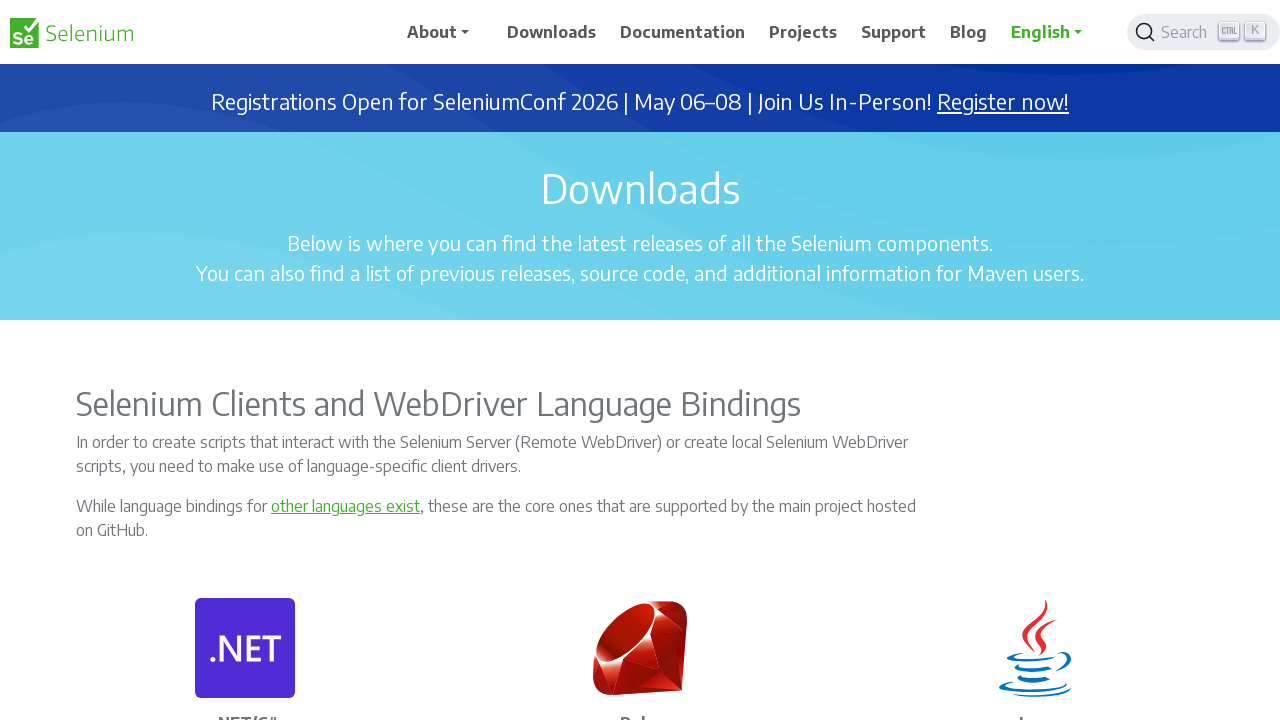

Navigated to Selenium downloads page
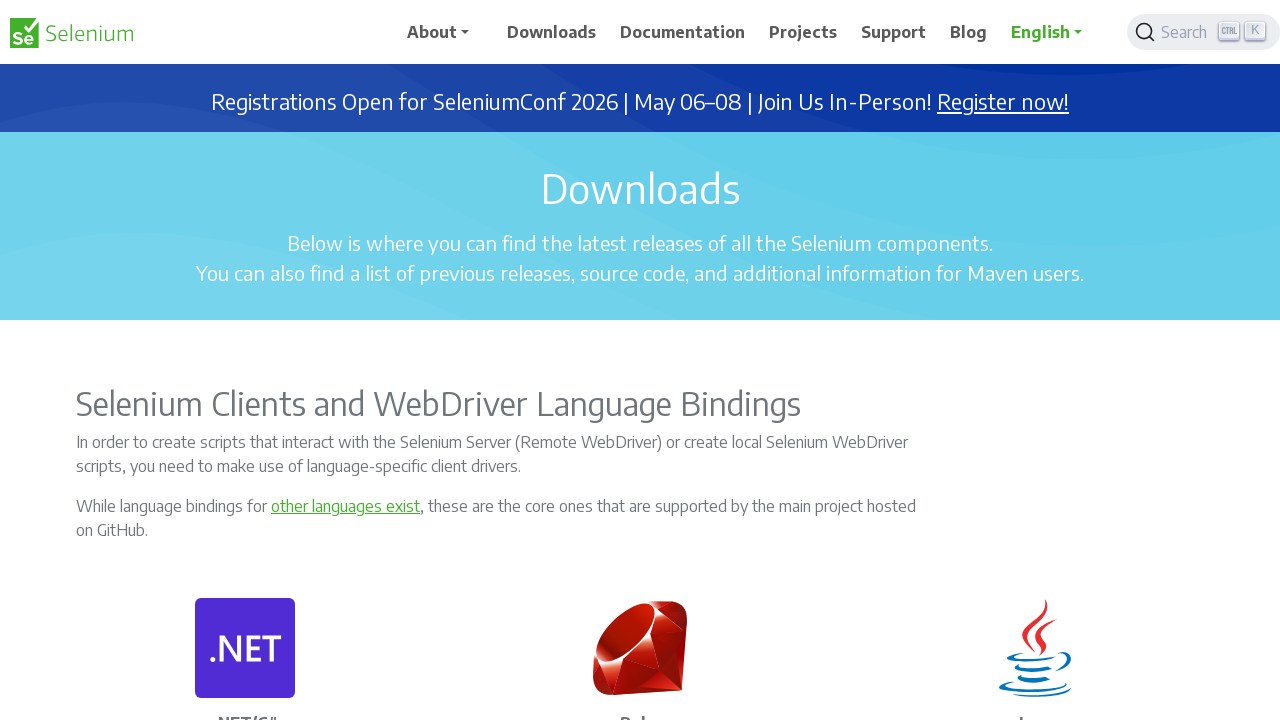

Downloads page loaded and download links are visible
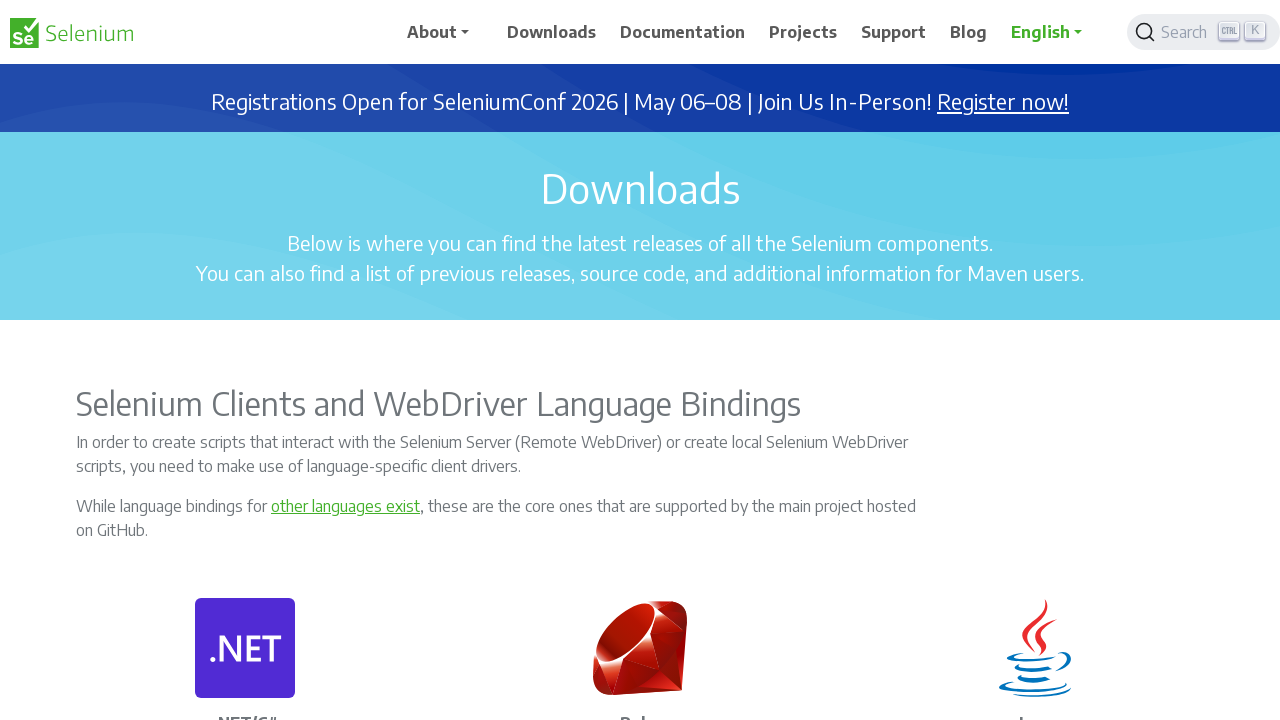

Clicked on 'Download' link to initiate file download at (552, 32) on a:has-text('Download') >> nth=0
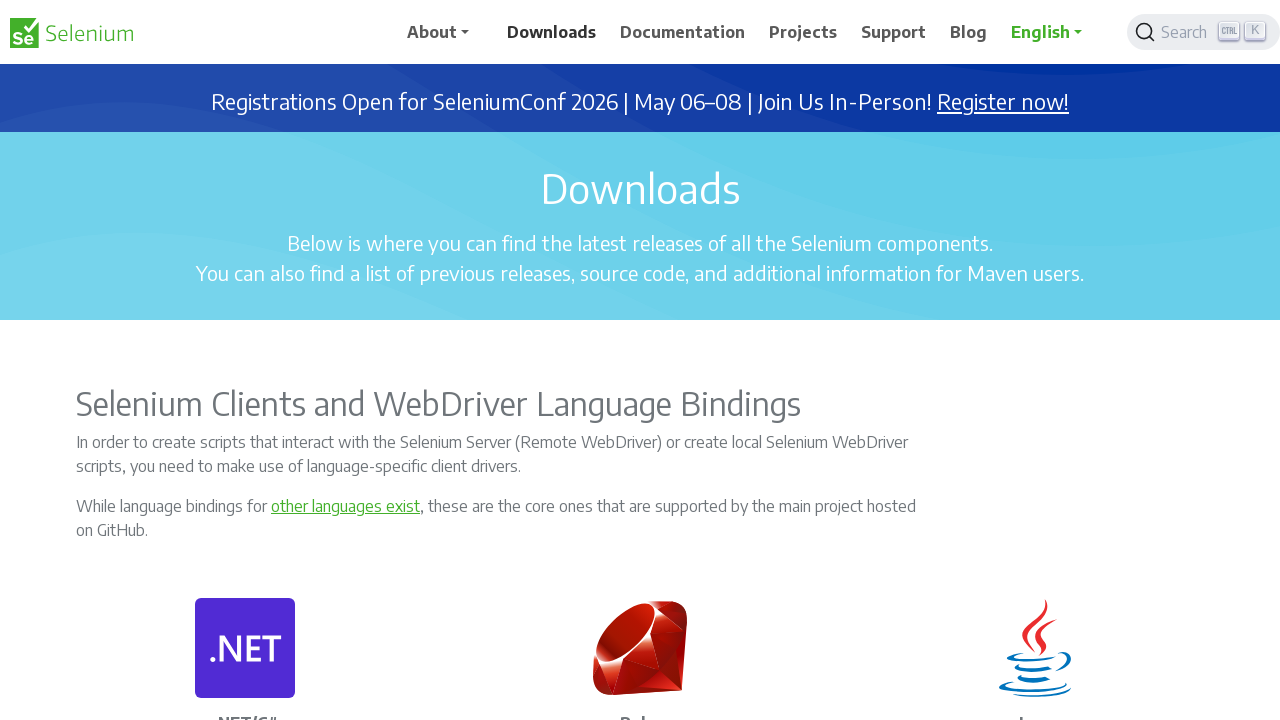

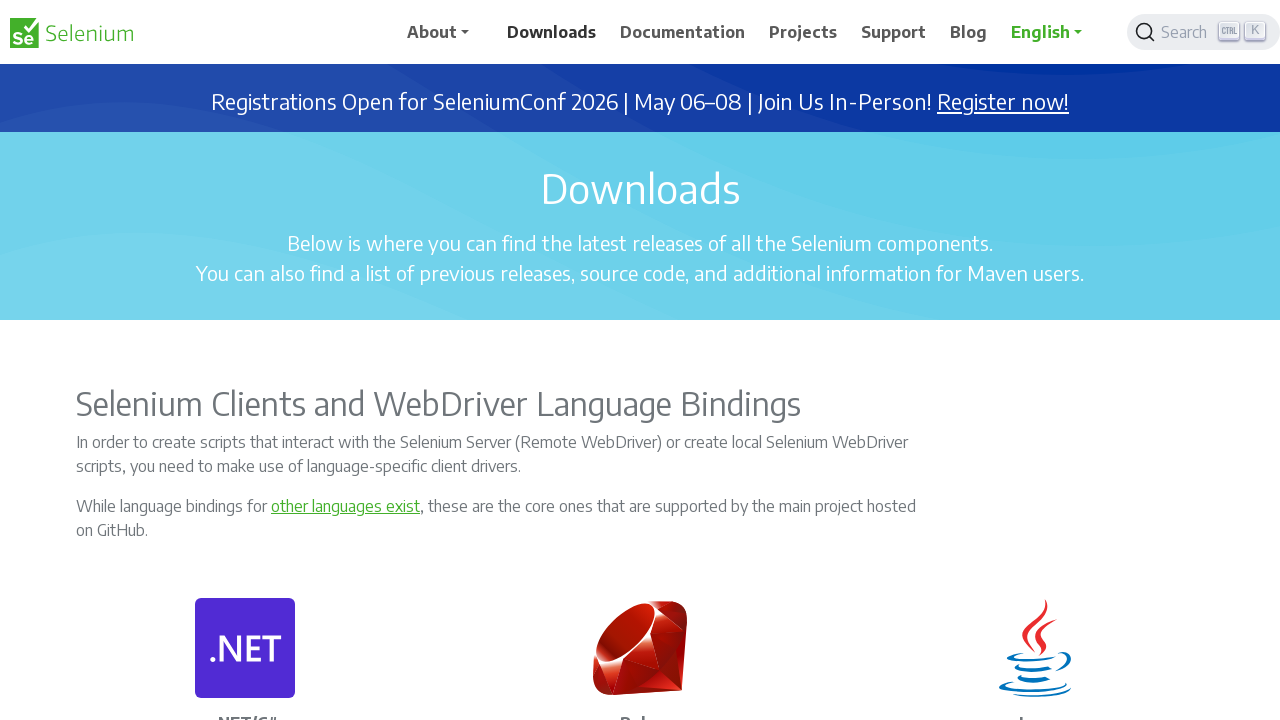